Tests clicking a button with a dynamic ID on a UI testing playground page to verify handling of elements with changing identifiers.

Starting URL: http://uitestingplayground.com/dynamicid

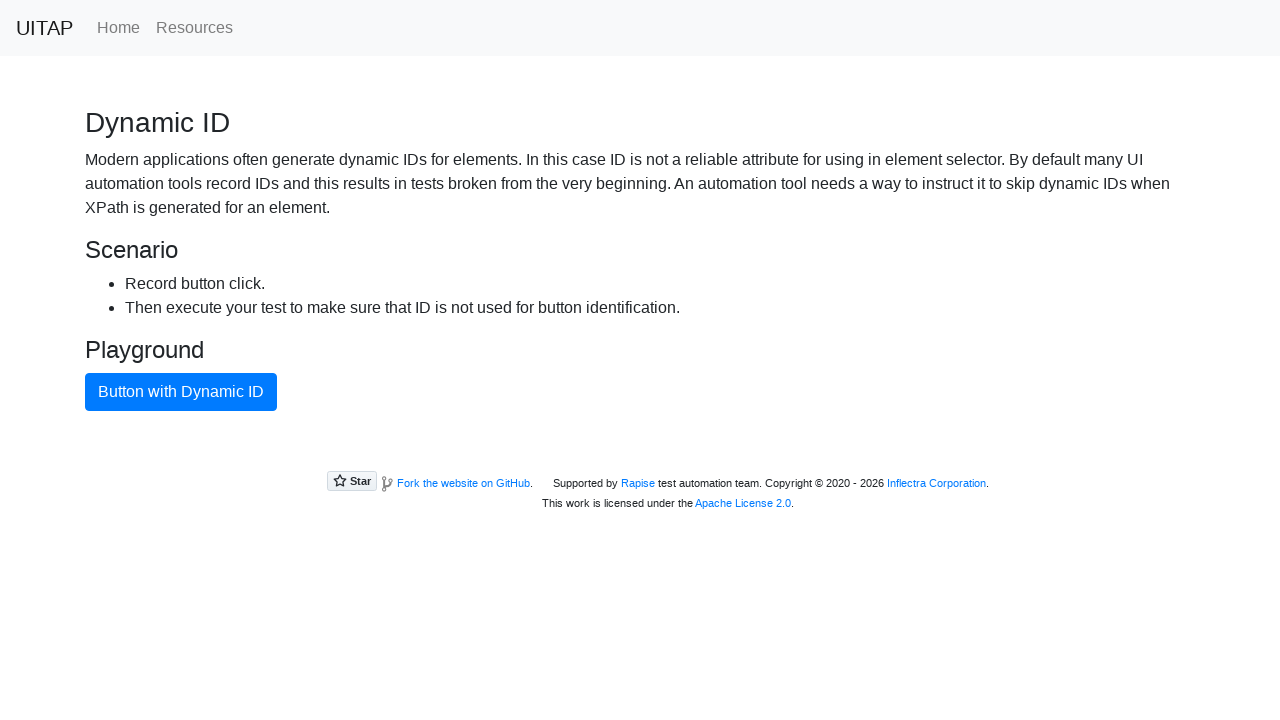

Clicked button with dynamic ID on the UI testing playground page at (181, 392) on button.btn-primary
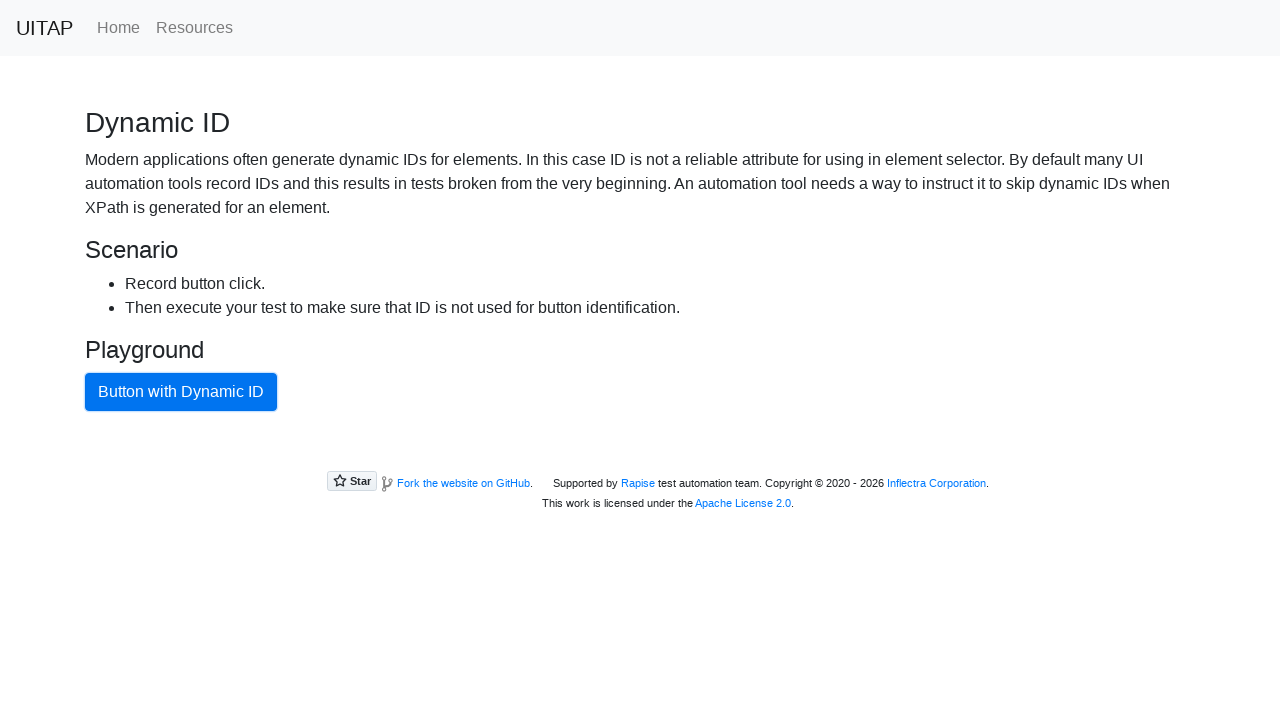

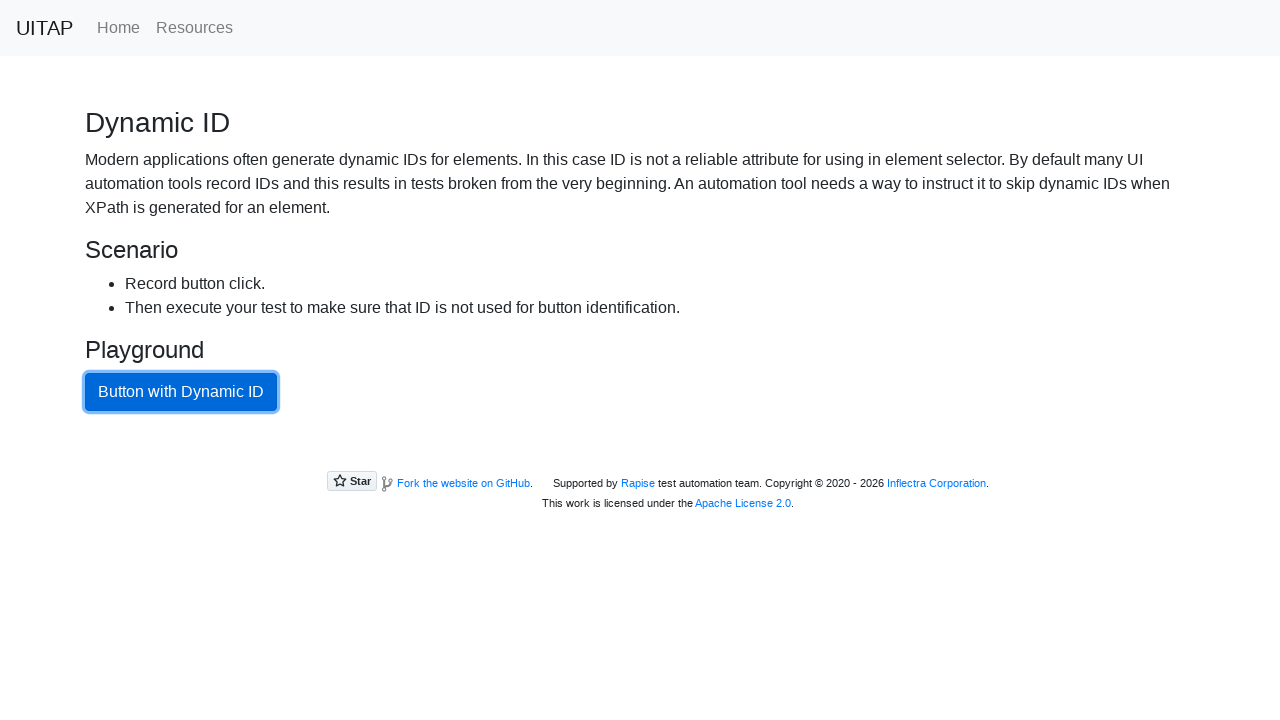